Tests filtering to display all items after applying other filters

Starting URL: https://demo.playwright.dev/todomvc

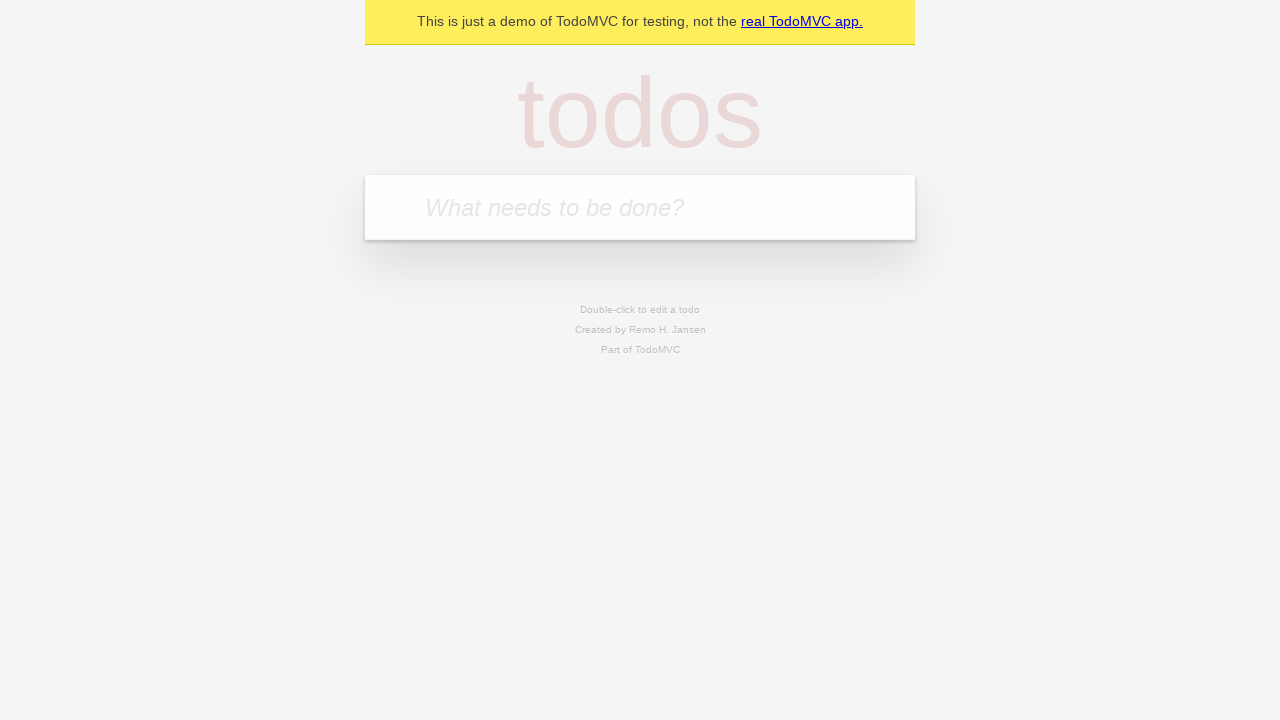

Filled todo input with 'buy some cheese' on internal:attr=[placeholder="What needs to be done?"i]
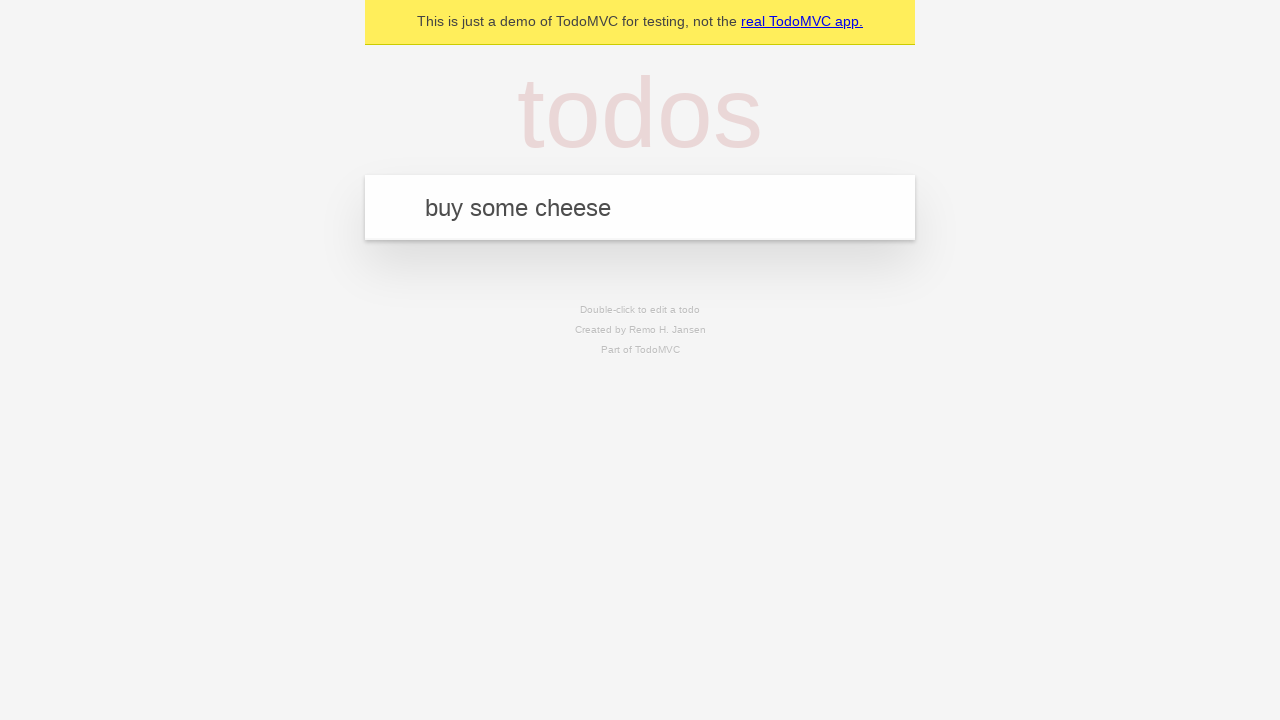

Pressed Enter to add first todo on internal:attr=[placeholder="What needs to be done?"i]
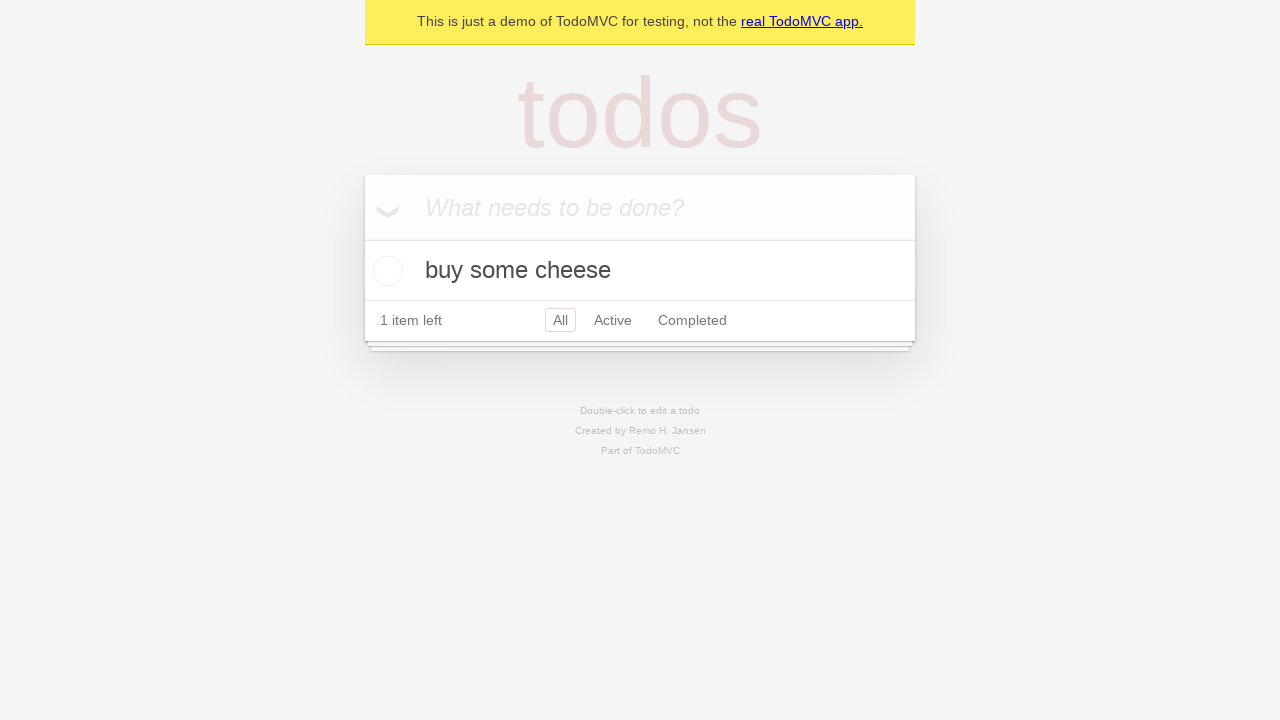

Filled todo input with 'feed the cat' on internal:attr=[placeholder="What needs to be done?"i]
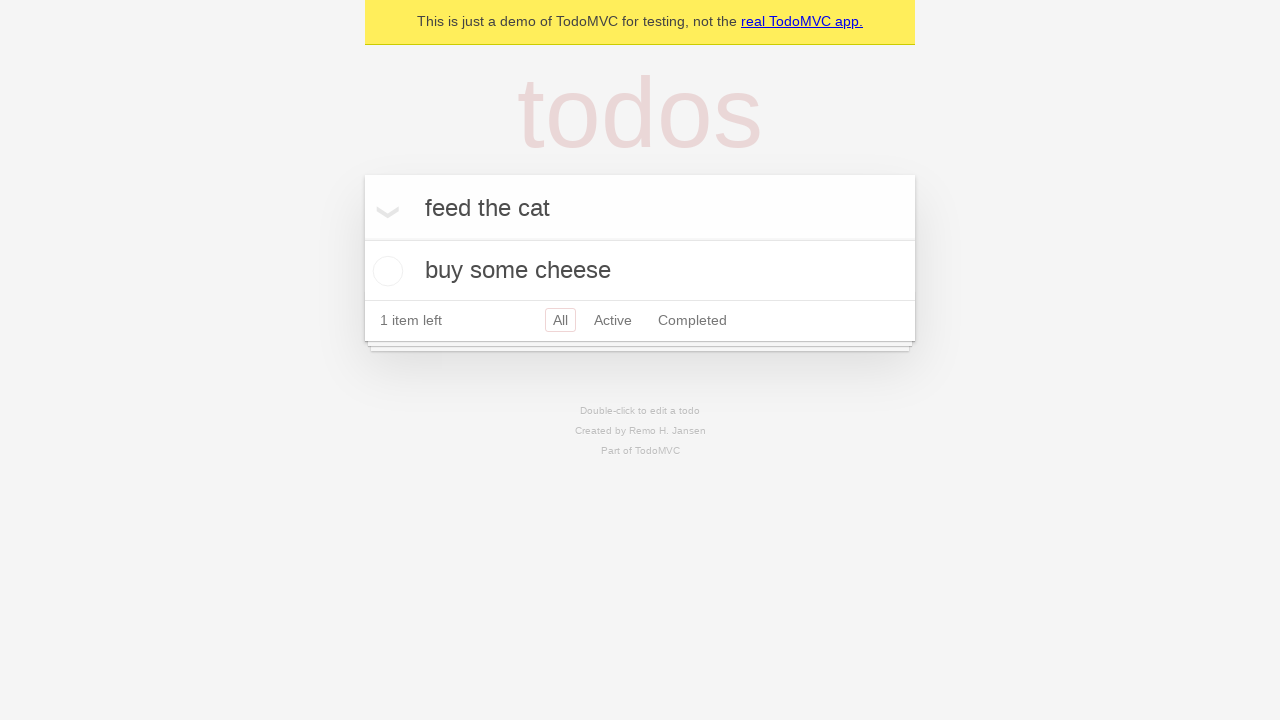

Pressed Enter to add second todo on internal:attr=[placeholder="What needs to be done?"i]
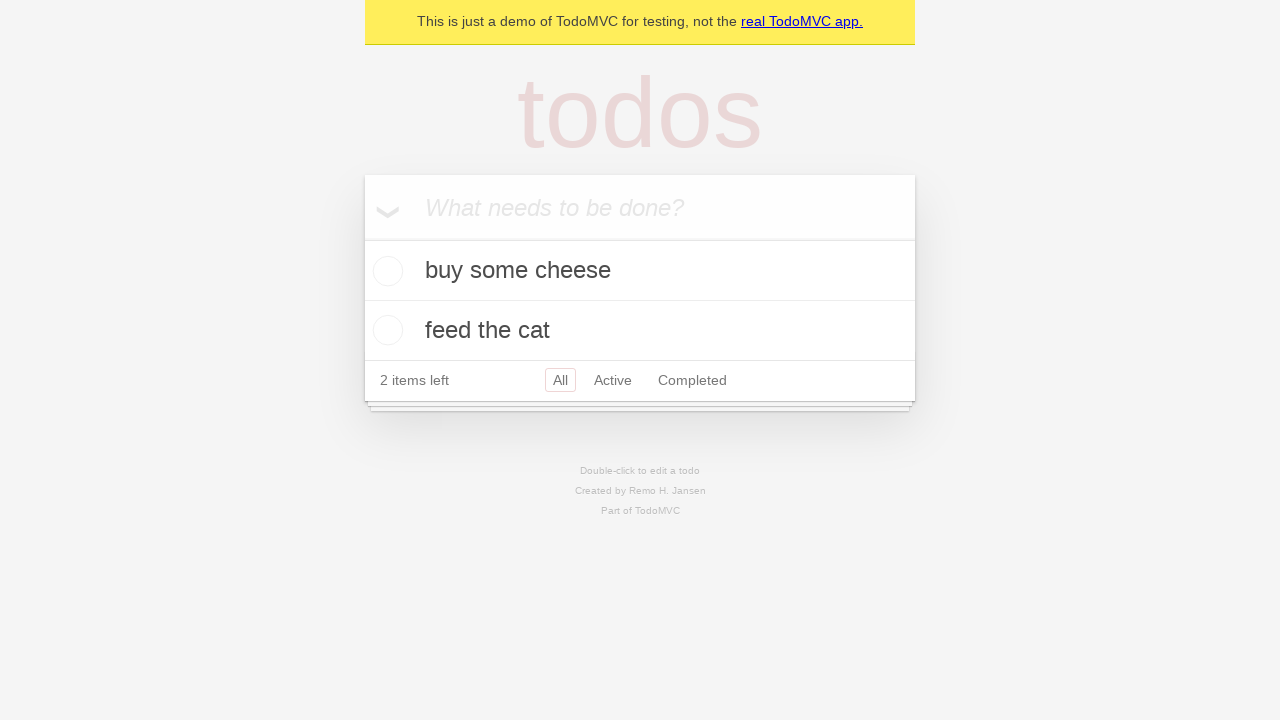

Filled todo input with 'book a doctors appointment' on internal:attr=[placeholder="What needs to be done?"i]
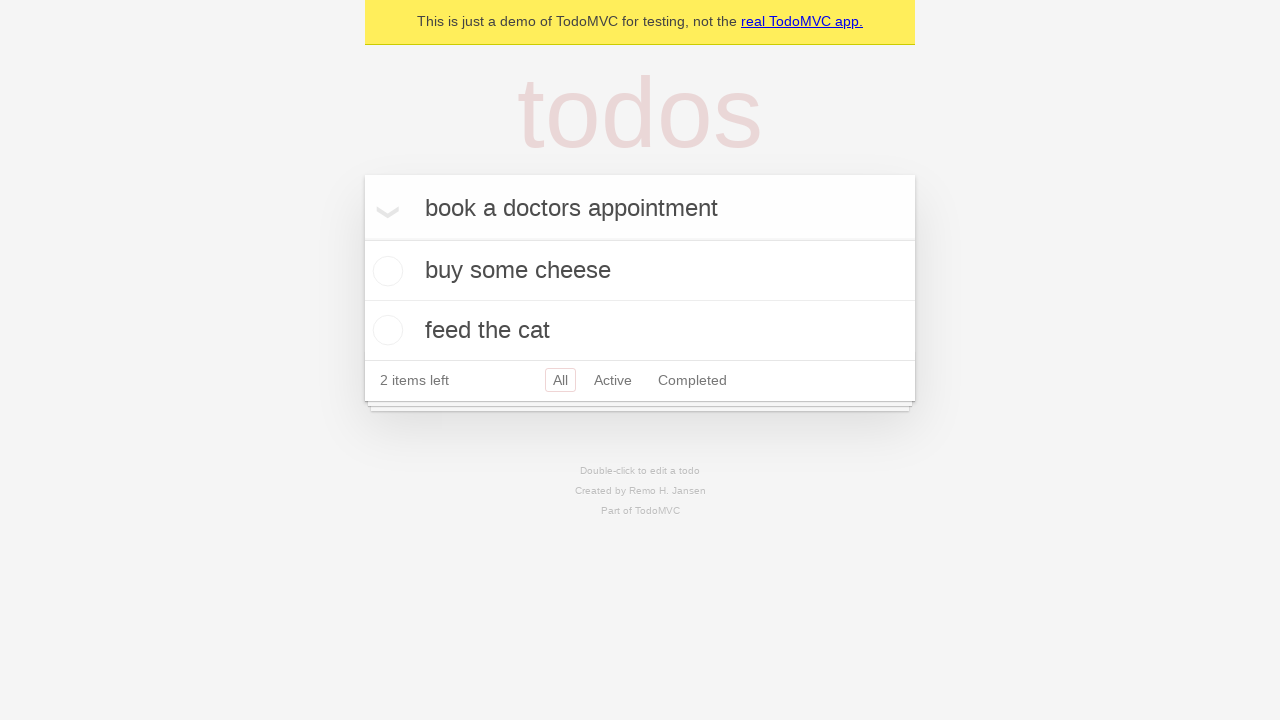

Pressed Enter to add third todo on internal:attr=[placeholder="What needs to be done?"i]
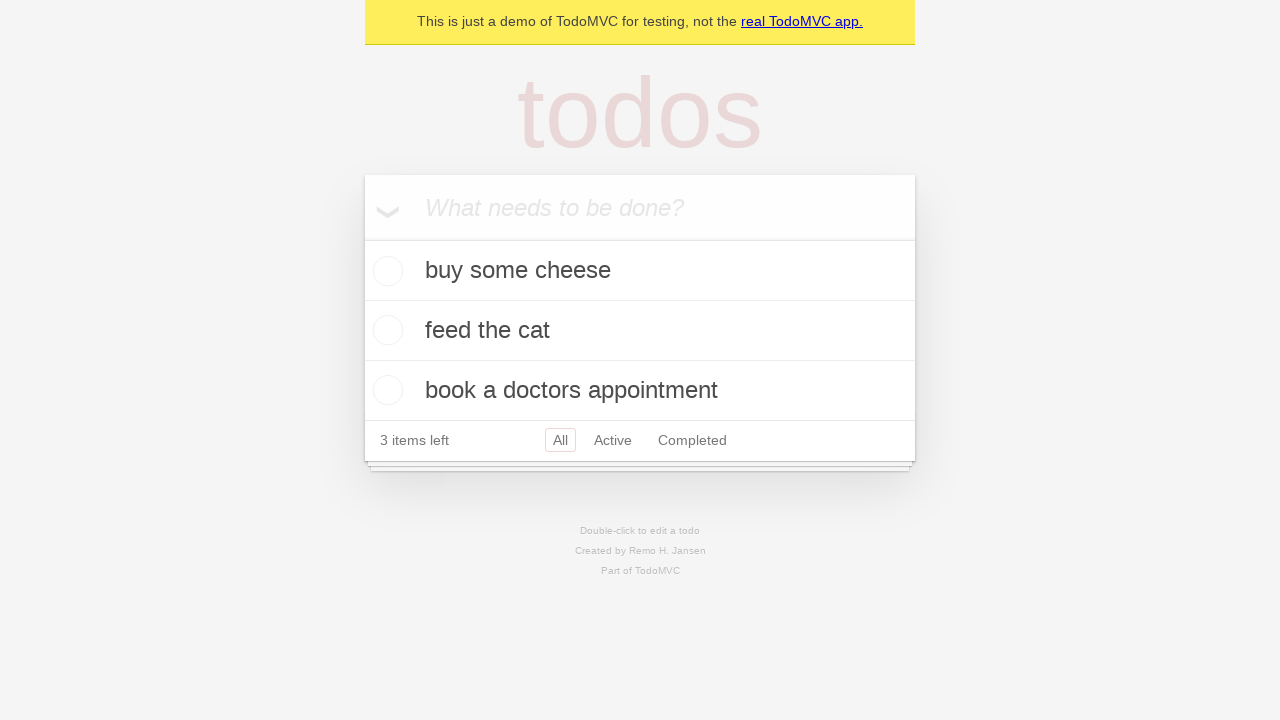

Checked the second todo item as completed at (385, 330) on internal:testid=[data-testid="todo-item"s] >> nth=1 >> internal:role=checkbox
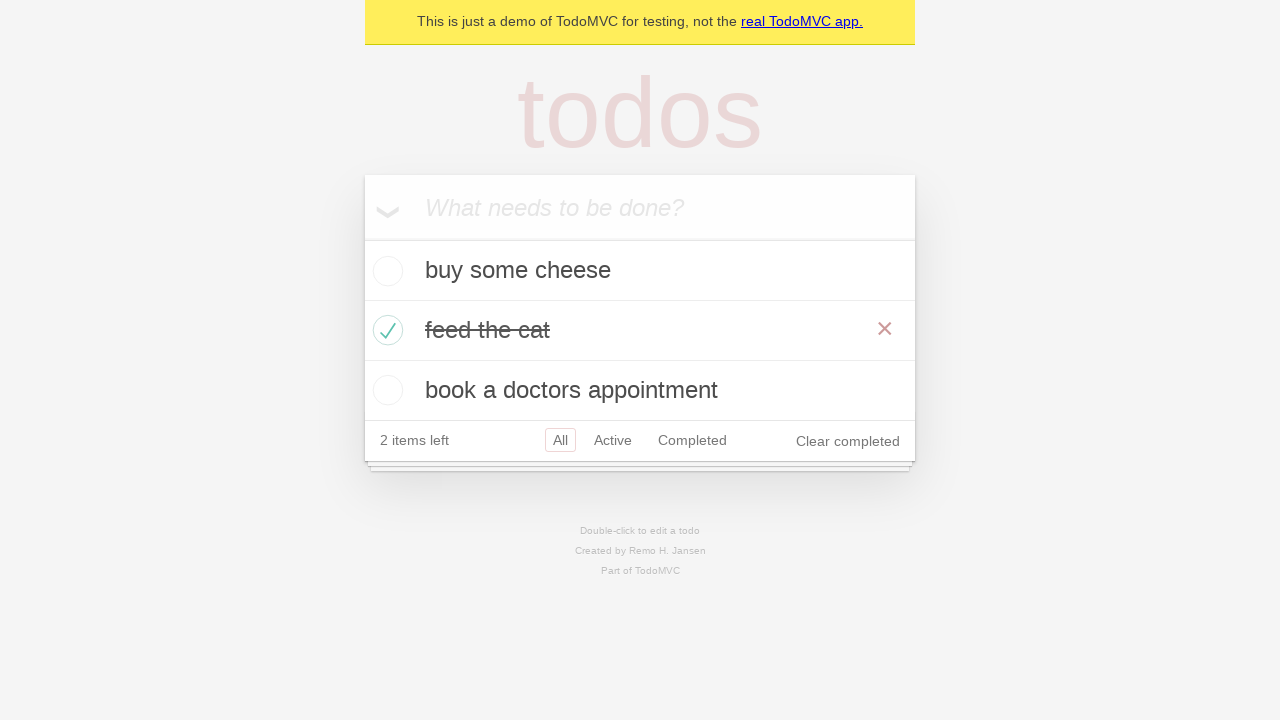

Clicked Active filter to show only active todos at (613, 440) on internal:role=link[name="Active"i]
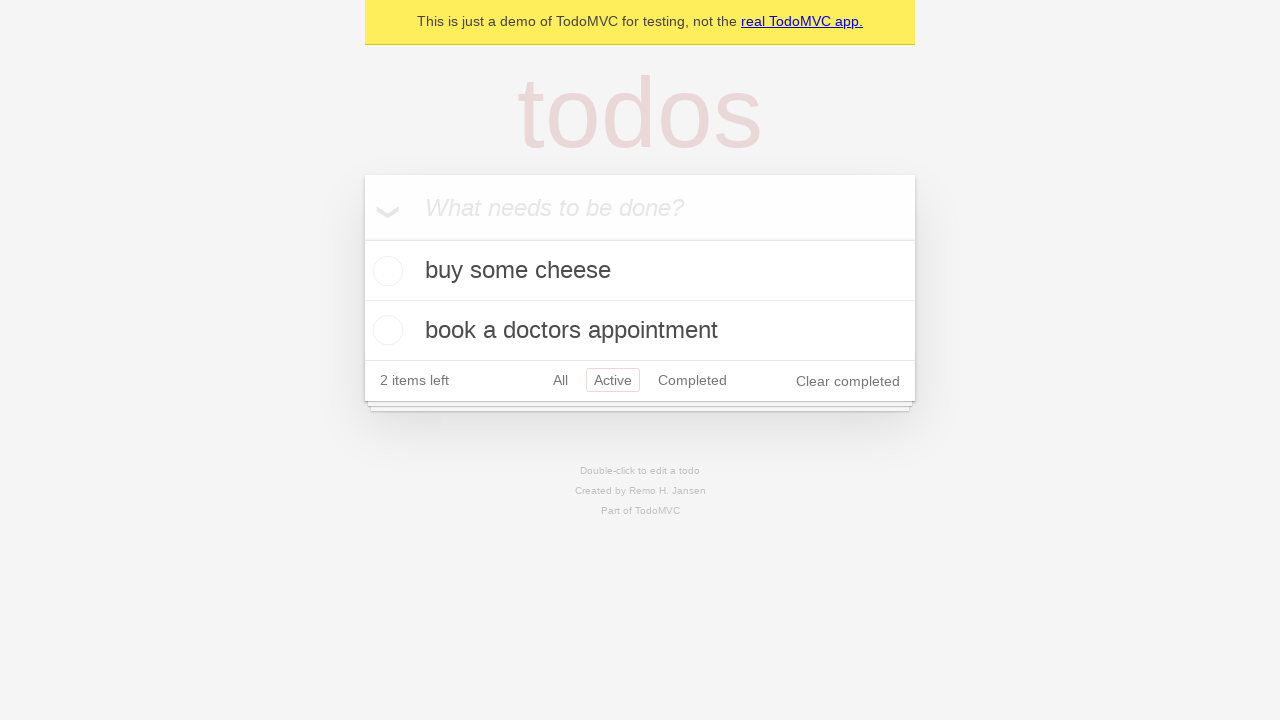

Clicked Completed filter to show only completed todos at (692, 380) on internal:role=link[name="Completed"i]
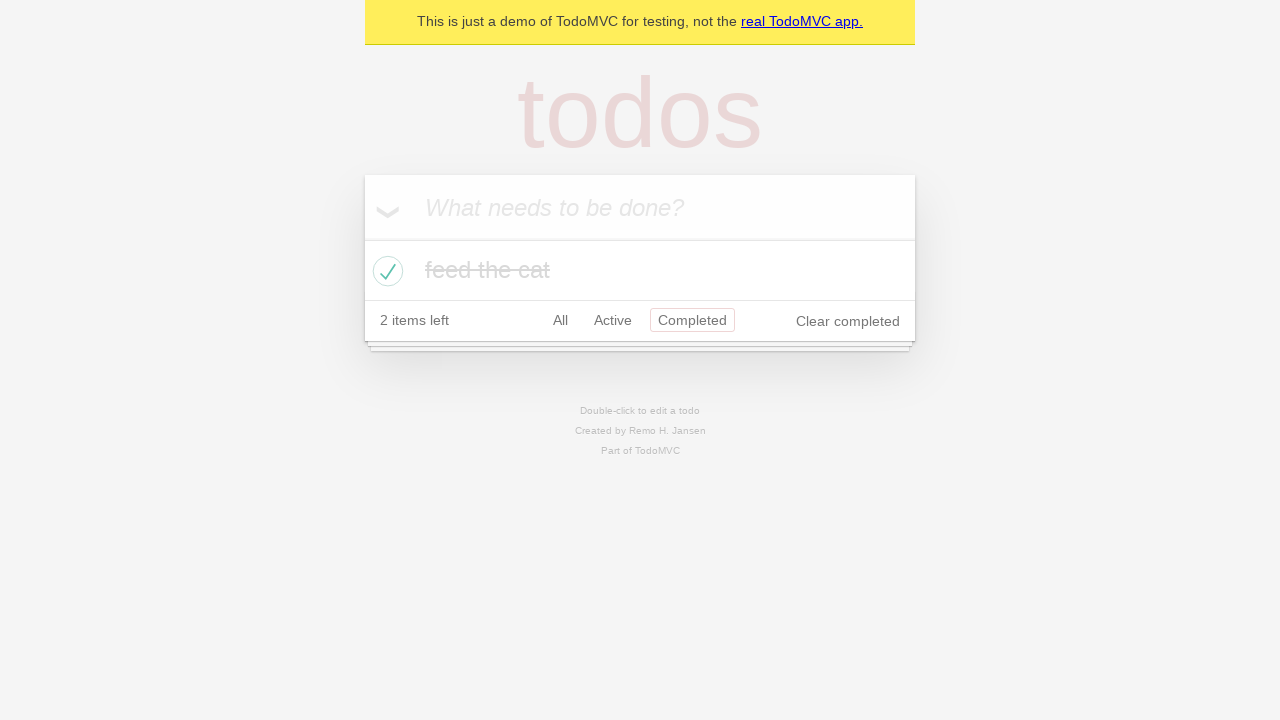

Clicked All filter to display all items at (560, 320) on internal:role=link[name="All"i]
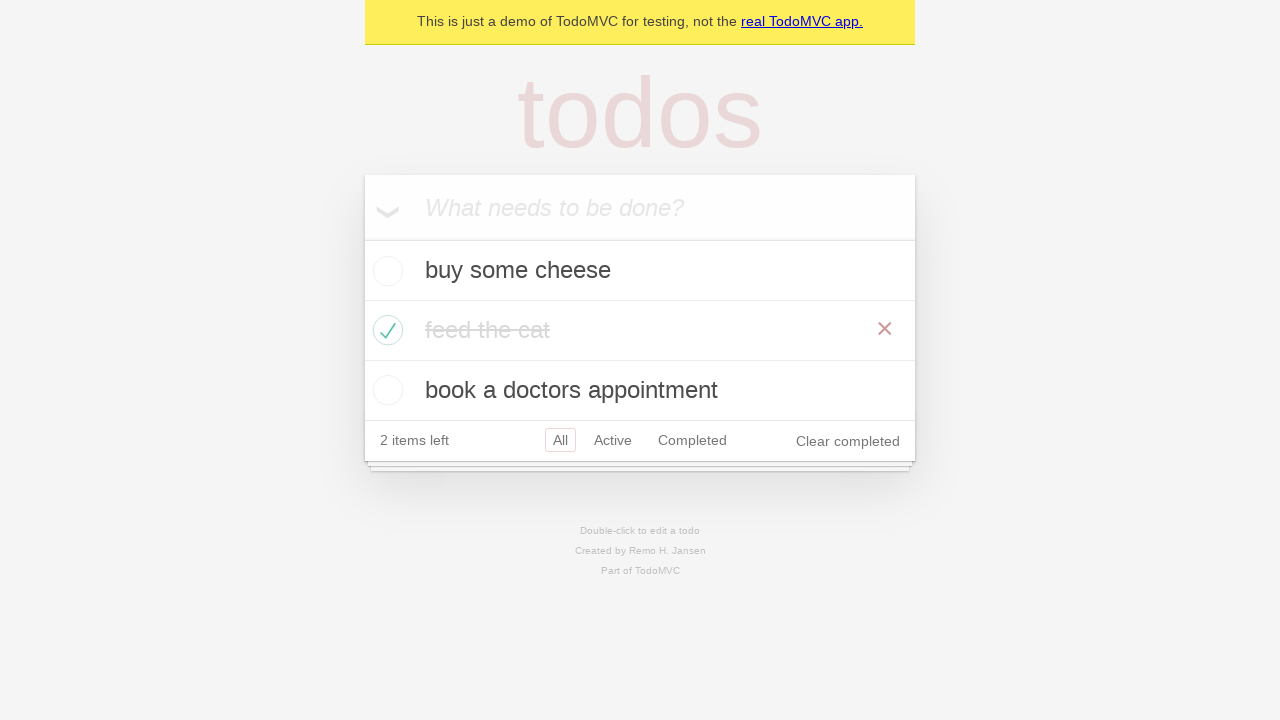

Verified all todo items are displayed
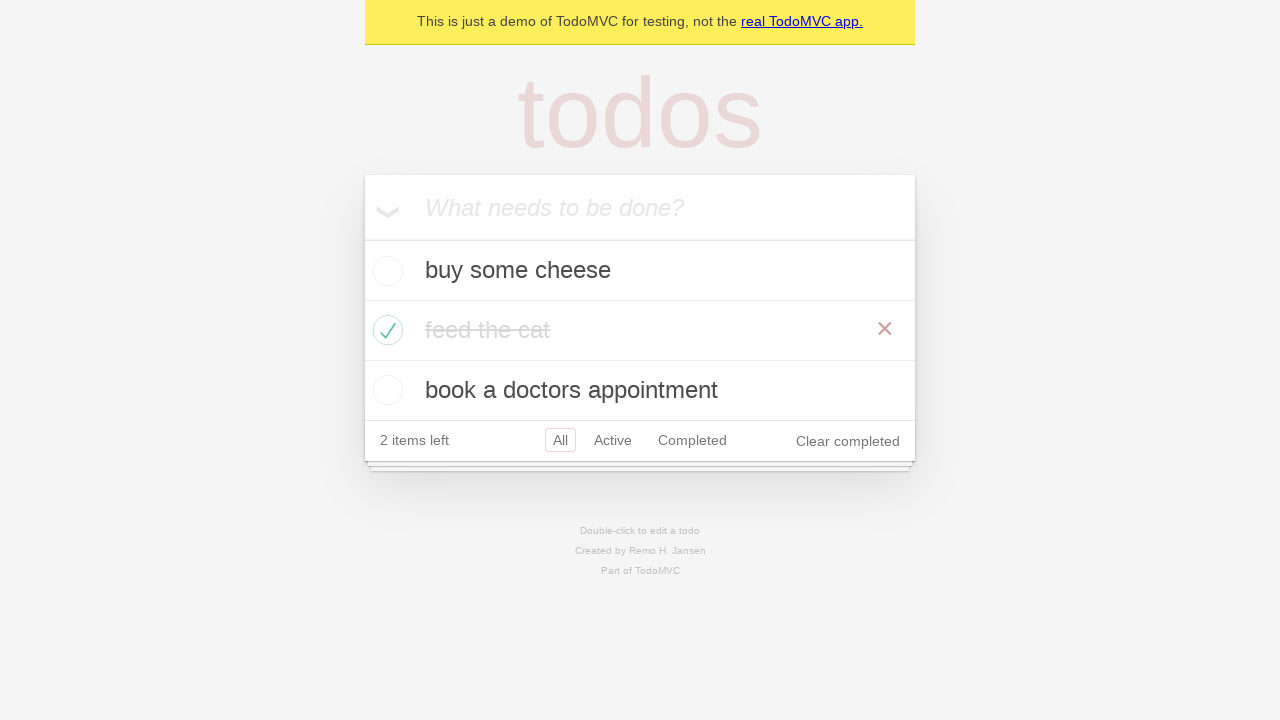

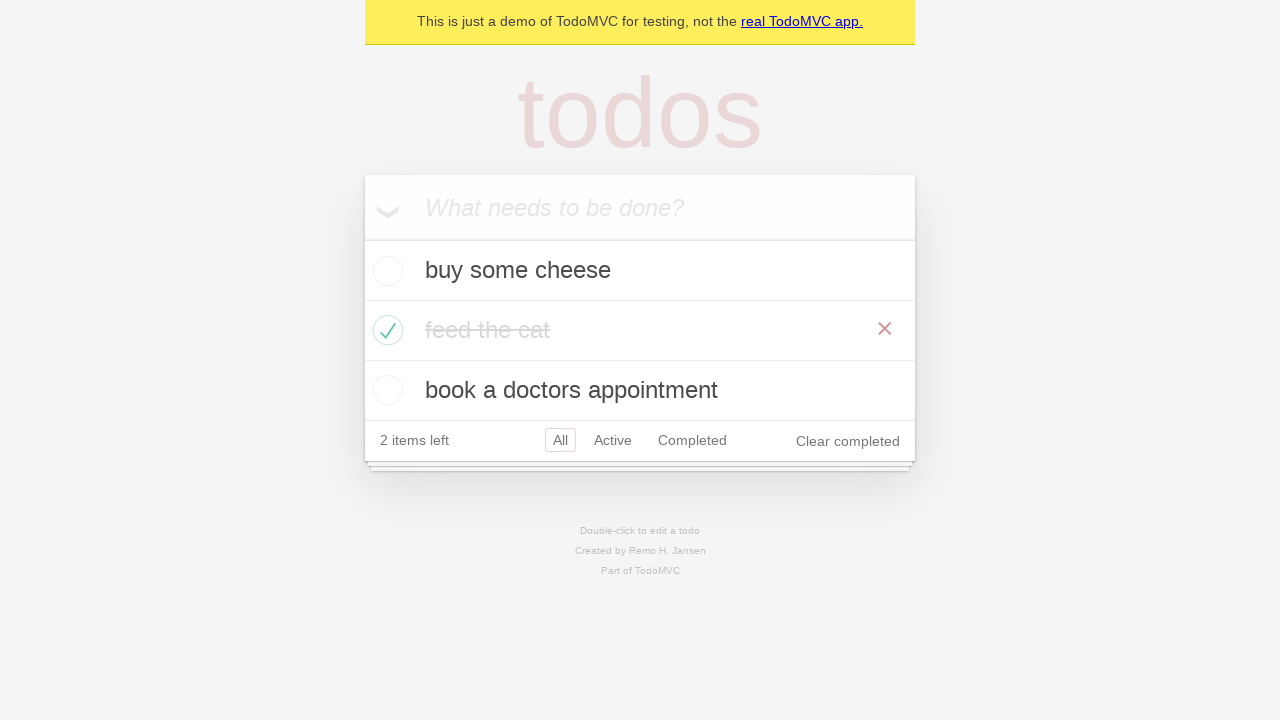